Tests link navigation by opening all links in the first footer column in new tabs and switching between them

Starting URL: https://rahulshettyacademy.com/AutomationPractice/

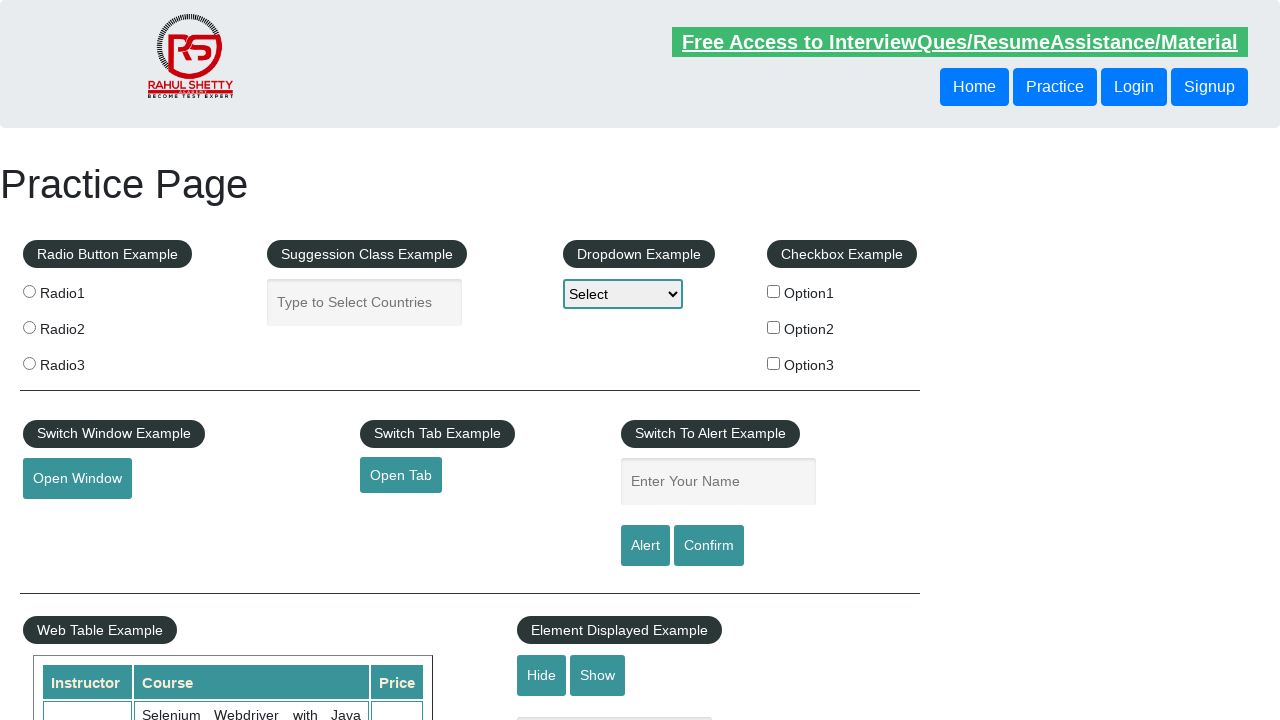

Counted total links on page
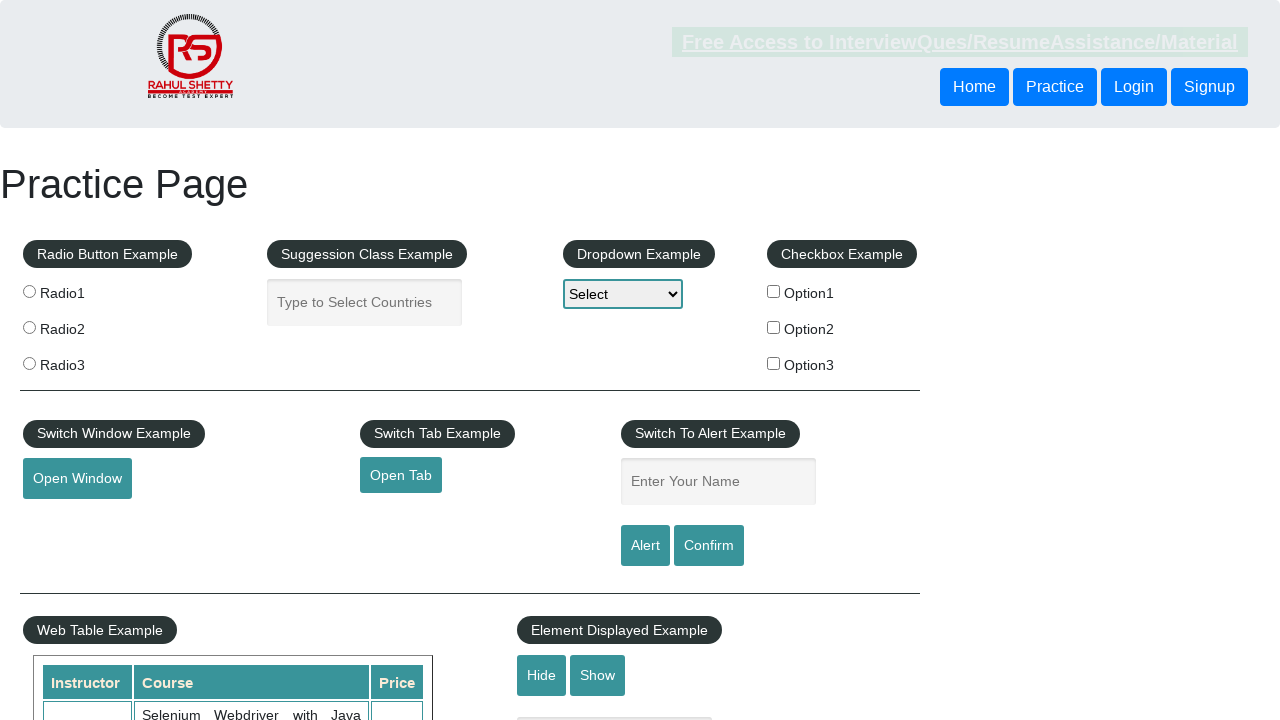

Located footer section
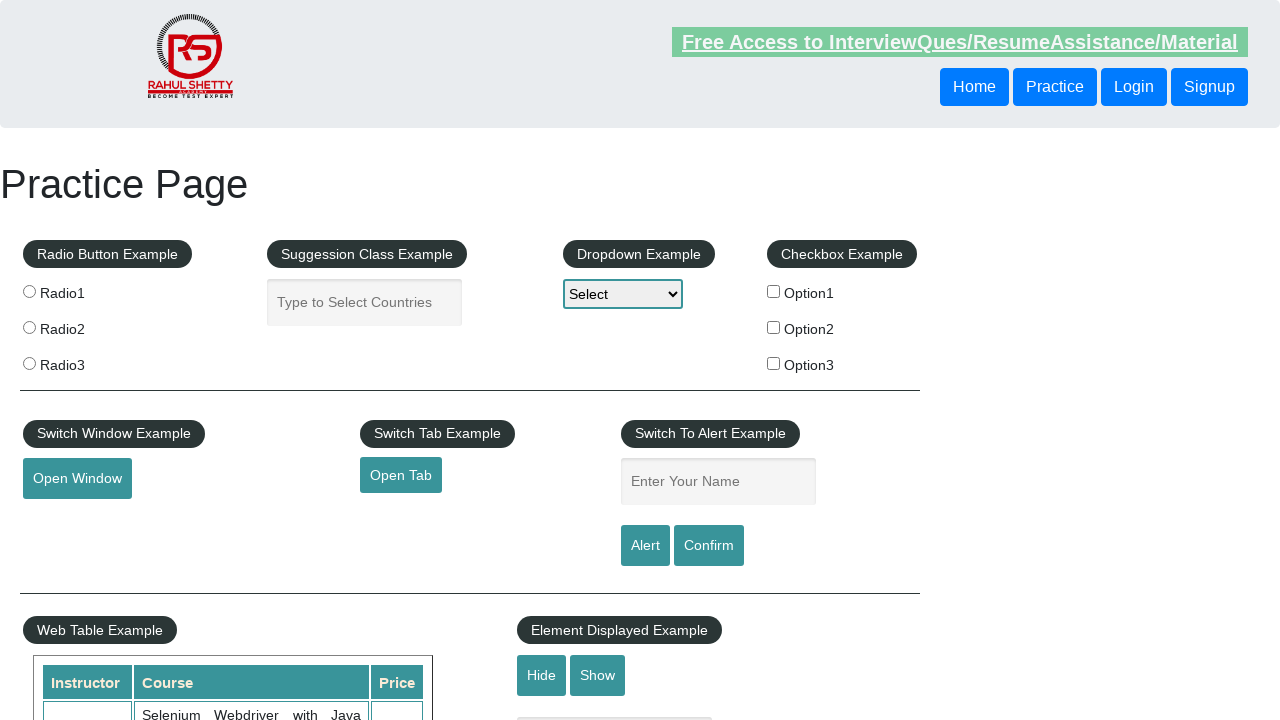

Counted links in footer section
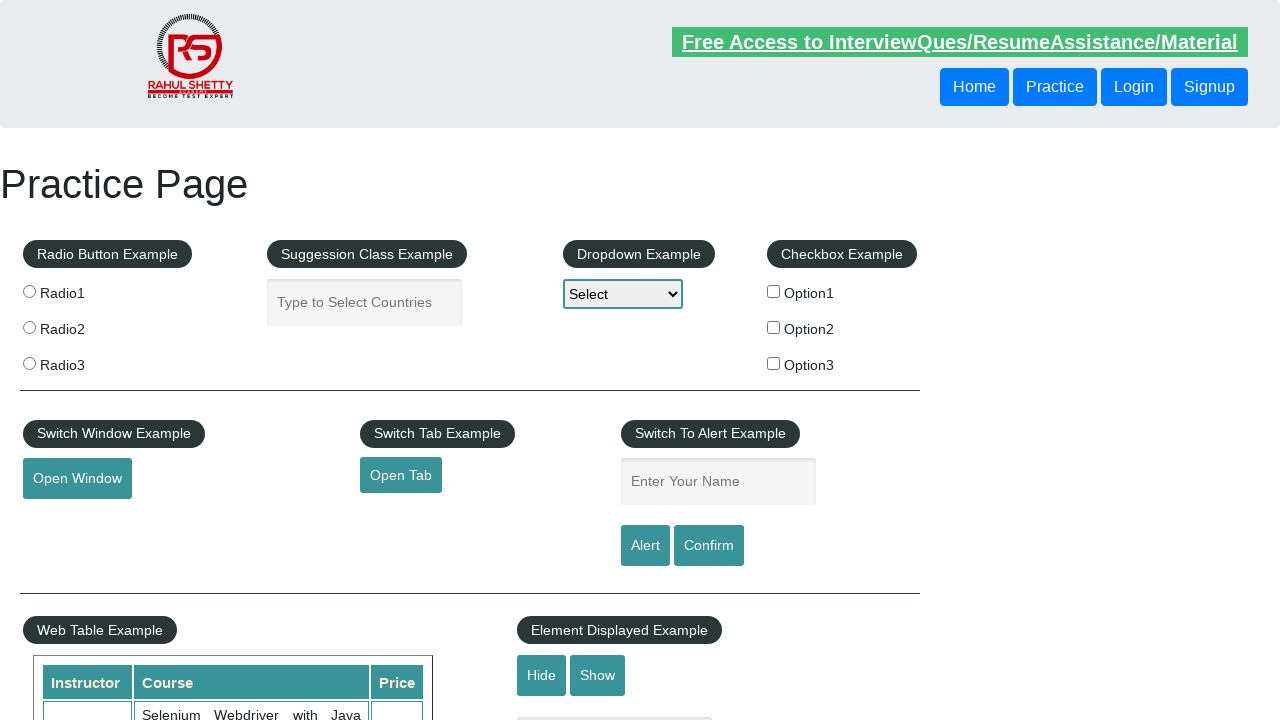

Located first column in footer
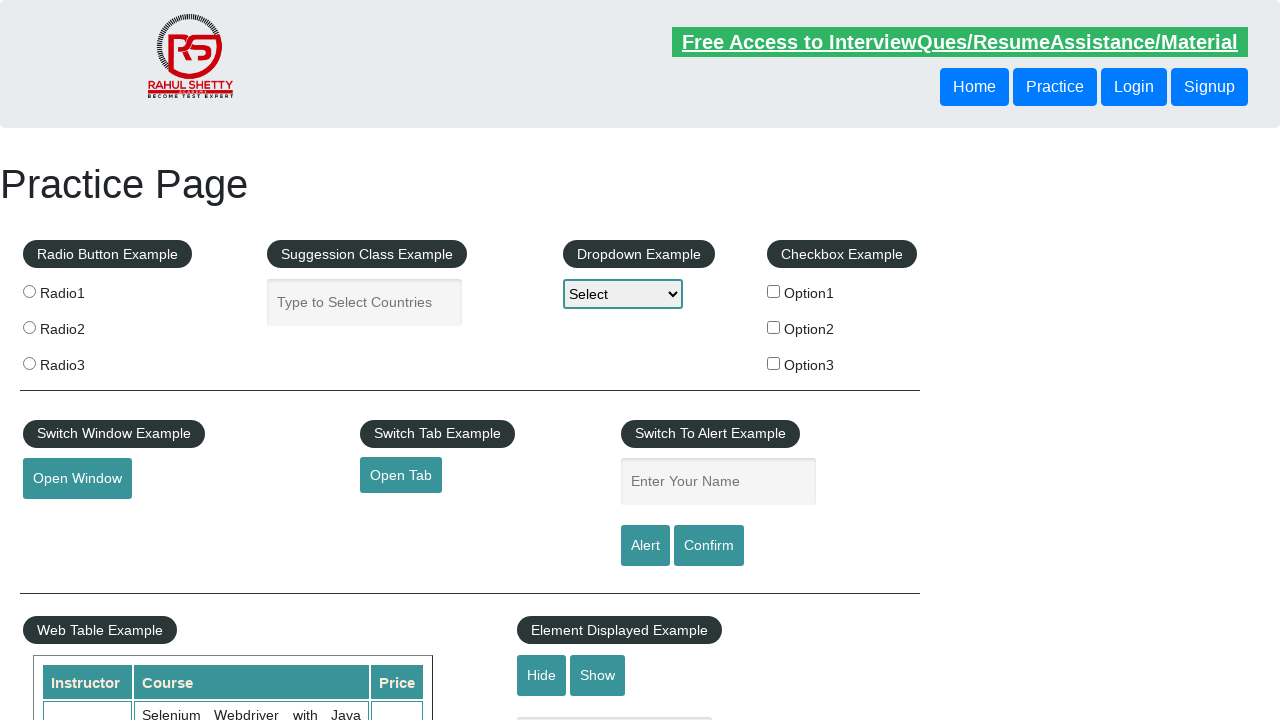

Counted links in first footer column
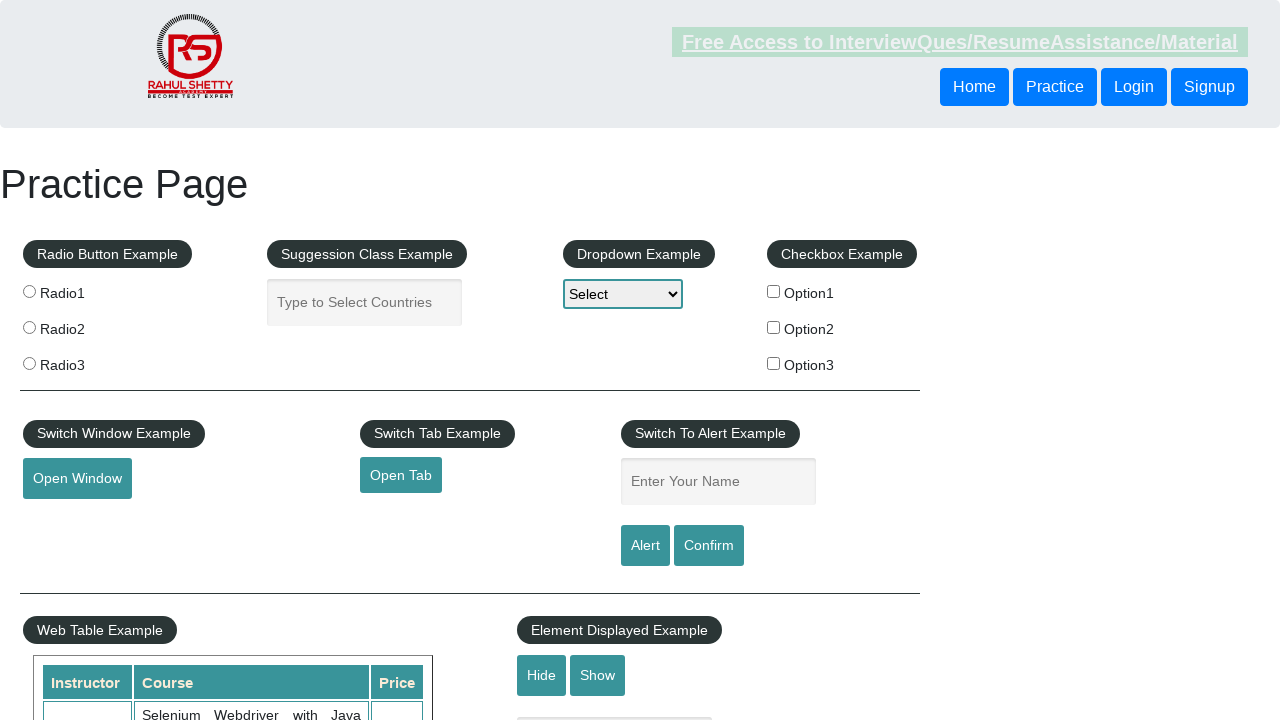

Located link 1 in first footer column
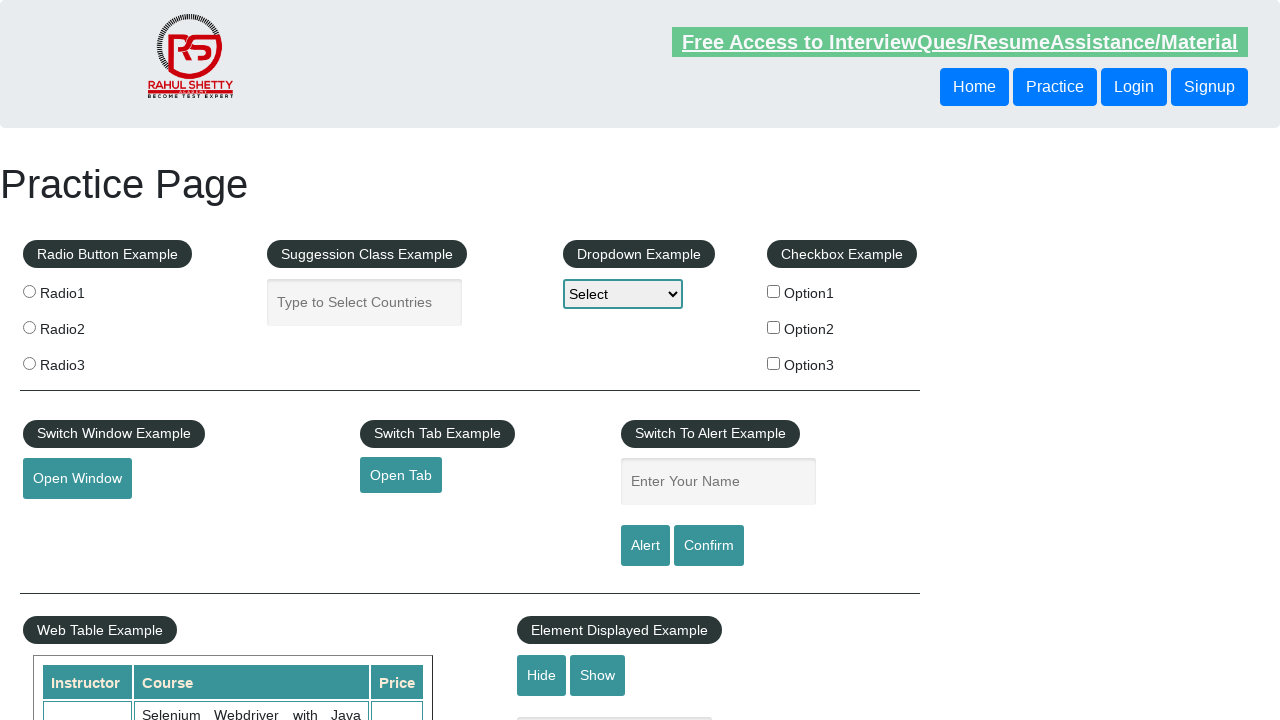

Opened link 1 in new tab using Ctrl+click at (68, 520) on #gf-BIG >> xpath=//table//tbody//tr//td[1]/ul >> a >> nth=1
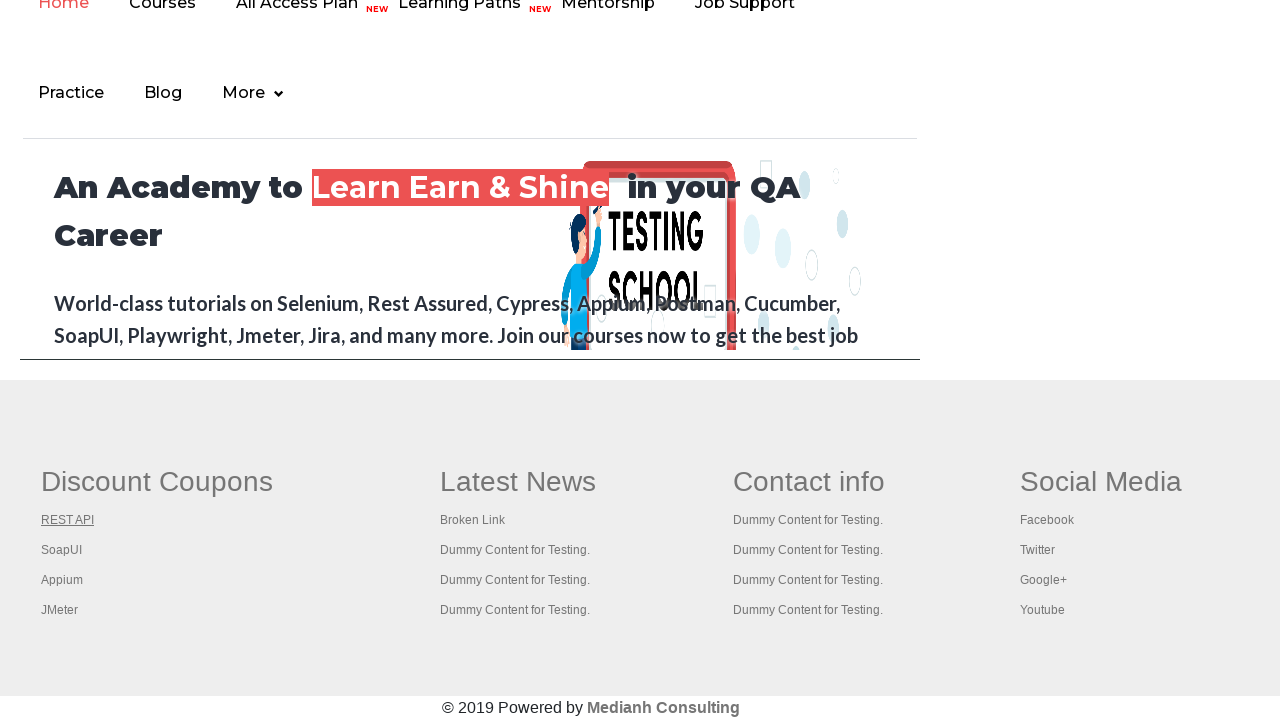

Located link 2 in first footer column
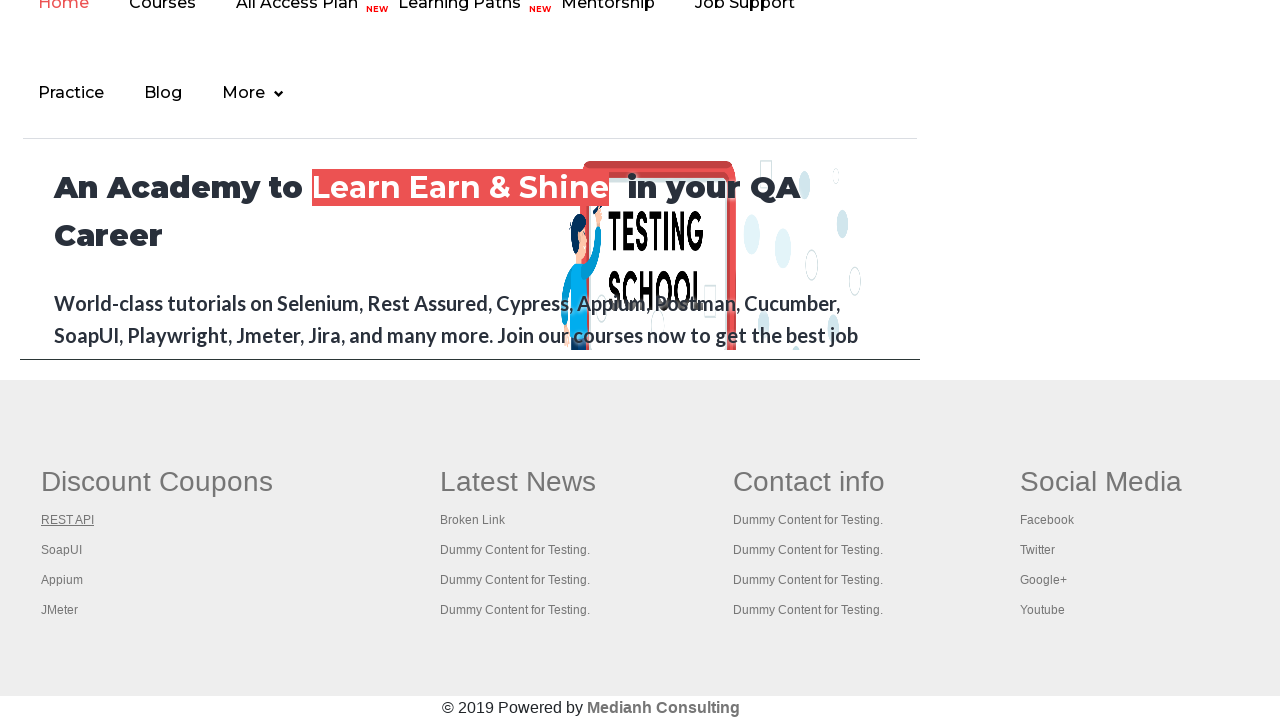

Opened link 2 in new tab using Ctrl+click at (62, 550) on #gf-BIG >> xpath=//table//tbody//tr//td[1]/ul >> a >> nth=2
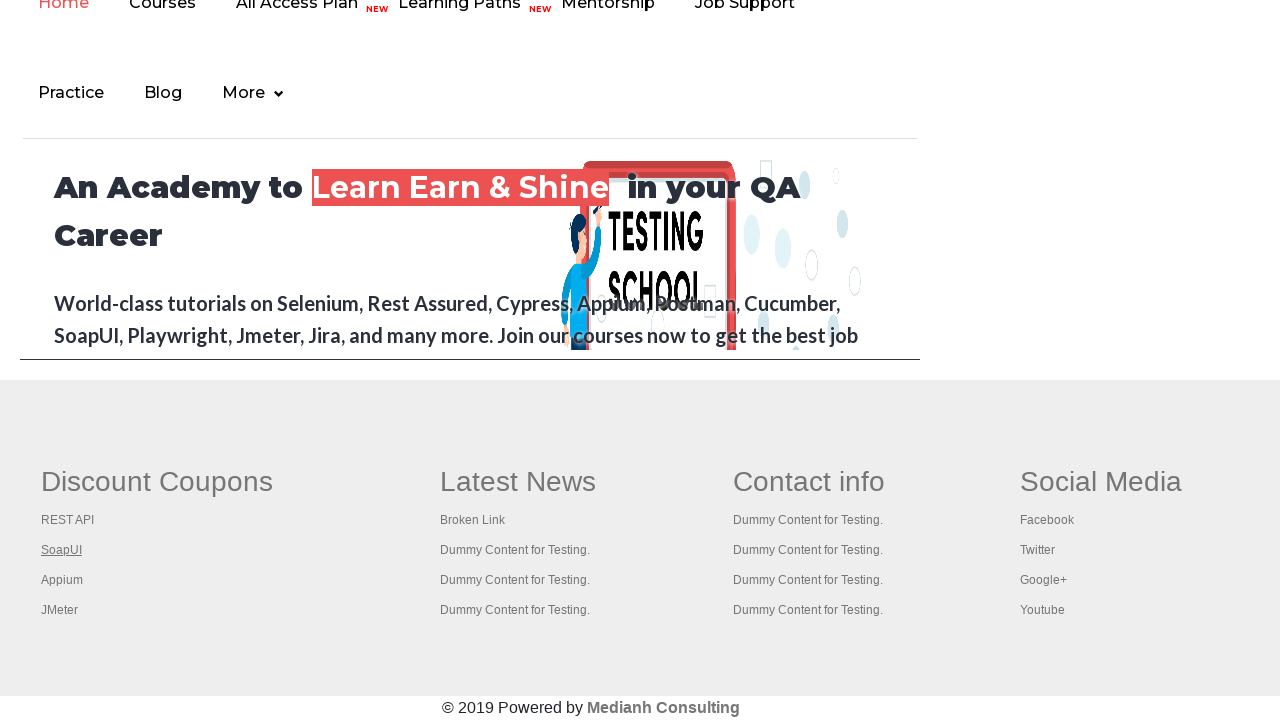

Located link 3 in first footer column
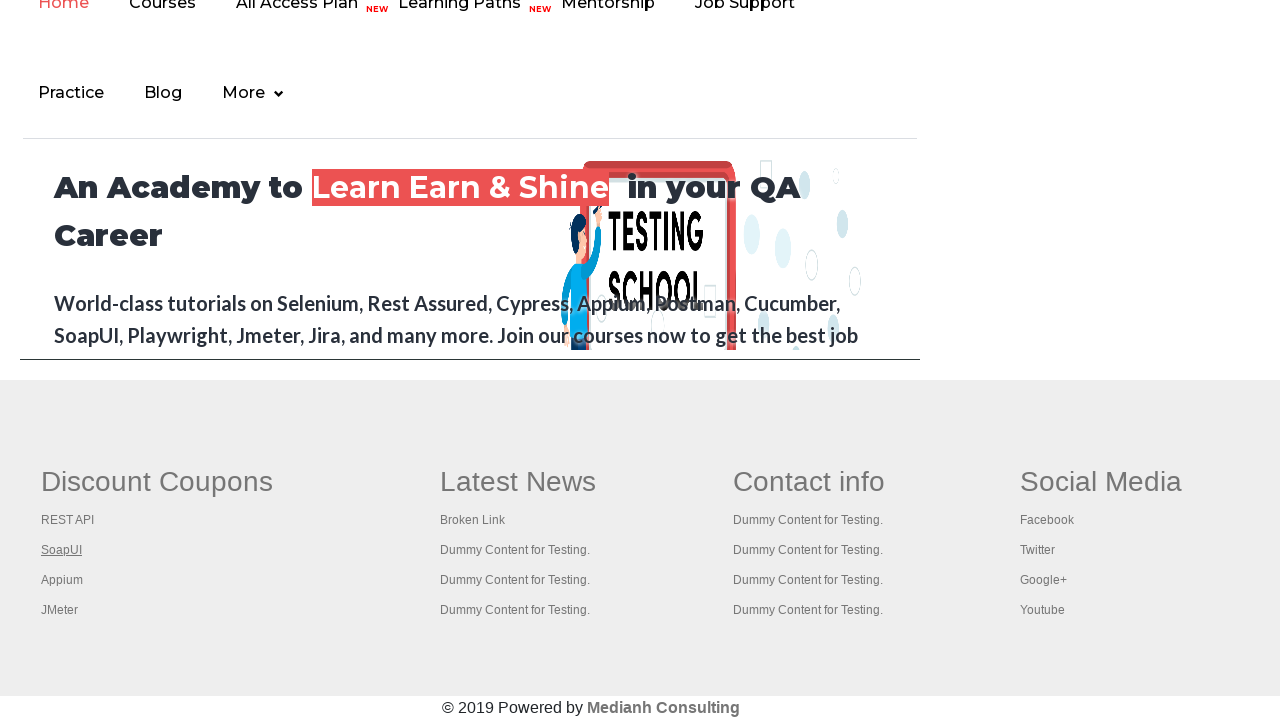

Opened link 3 in new tab using Ctrl+click at (62, 580) on #gf-BIG >> xpath=//table//tbody//tr//td[1]/ul >> a >> nth=3
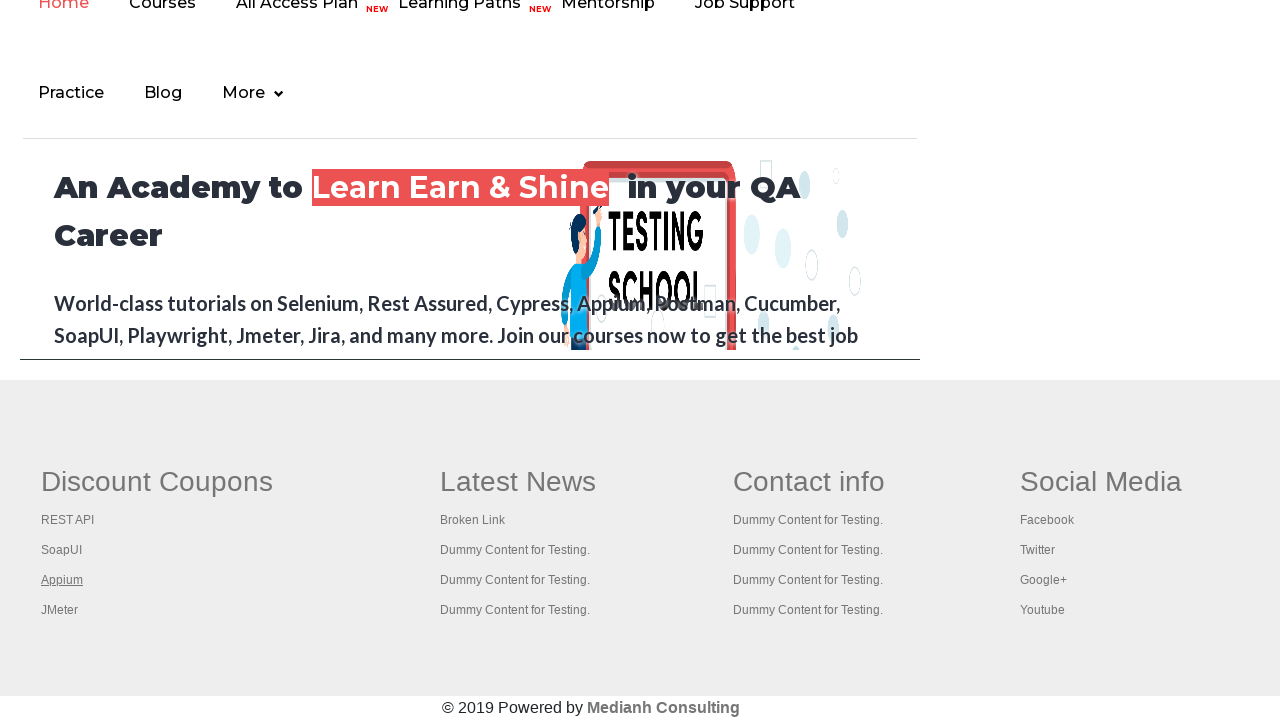

Located link 4 in first footer column
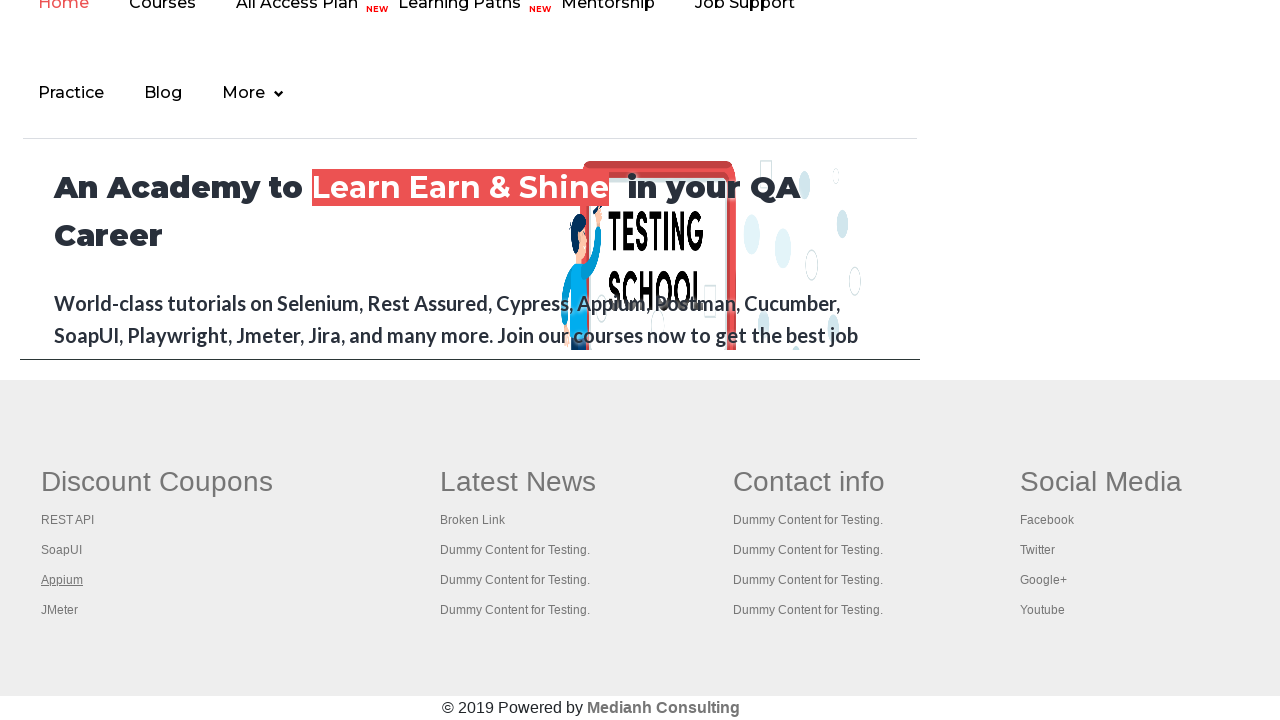

Opened link 4 in new tab using Ctrl+click at (60, 610) on #gf-BIG >> xpath=//table//tbody//tr//td[1]/ul >> a >> nth=4
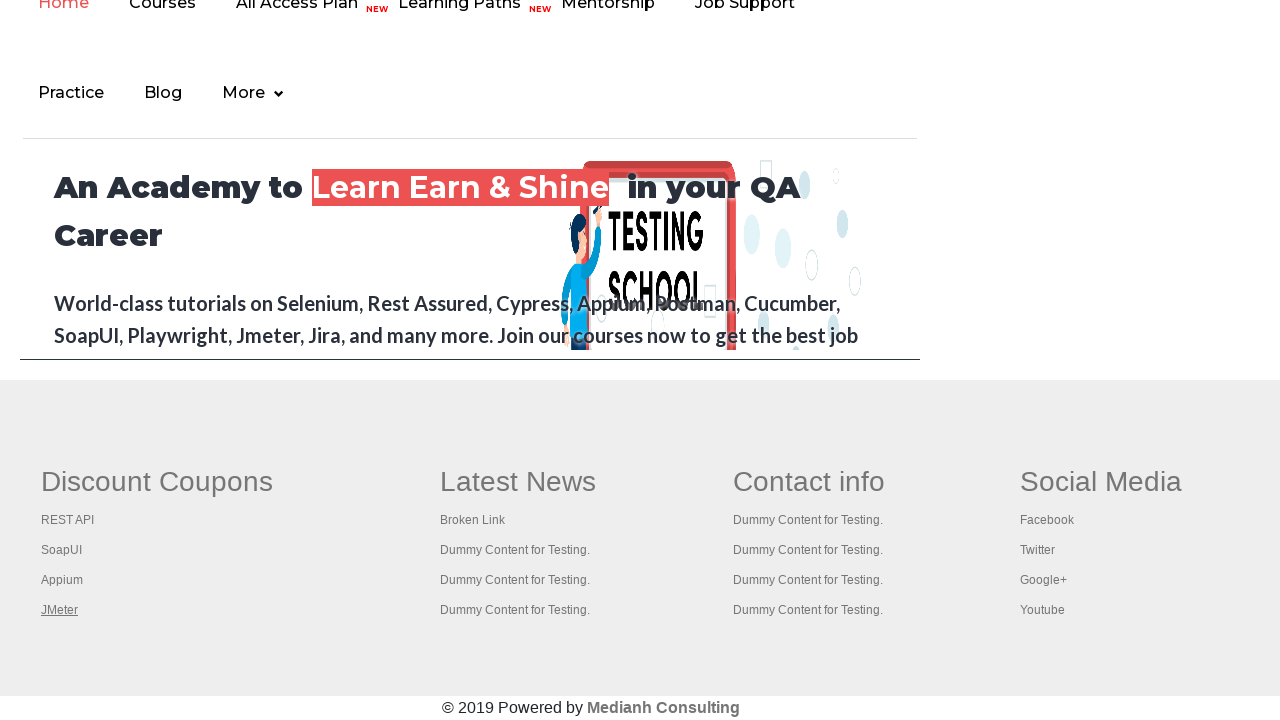

Retrieved all open pages/tabs
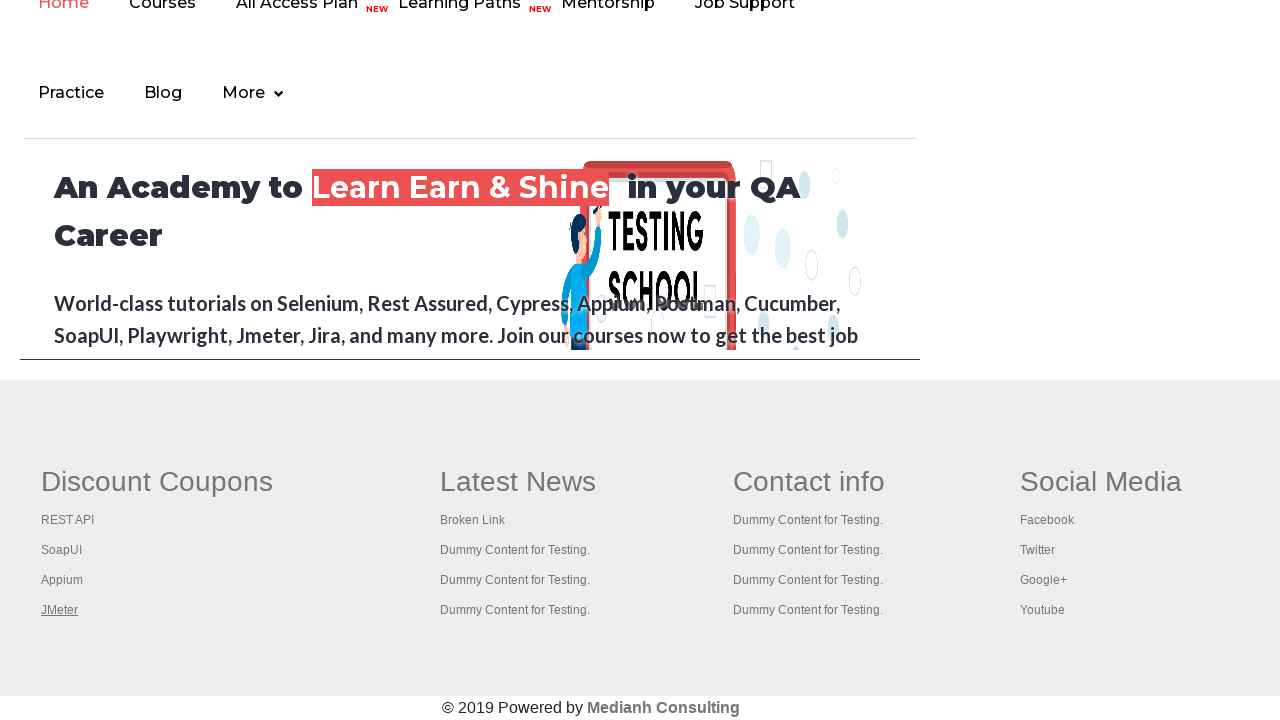

Brought tab to front
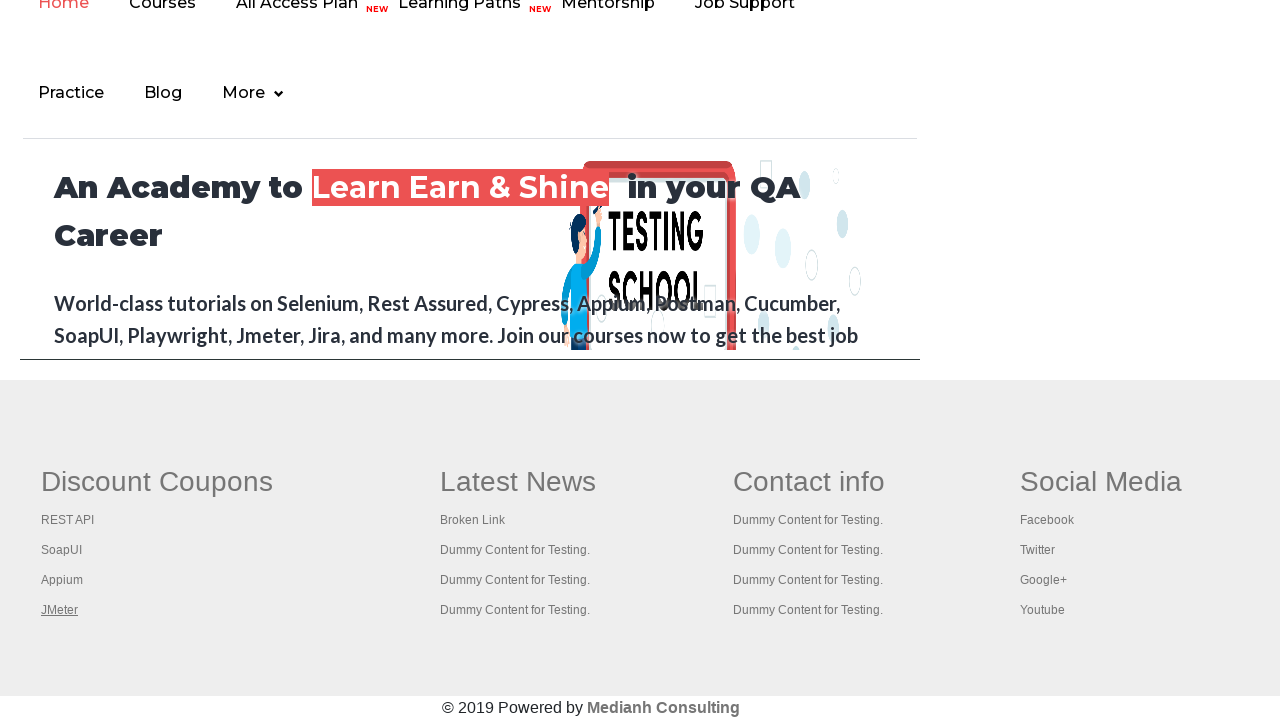

Retrieved page title: Practice Page
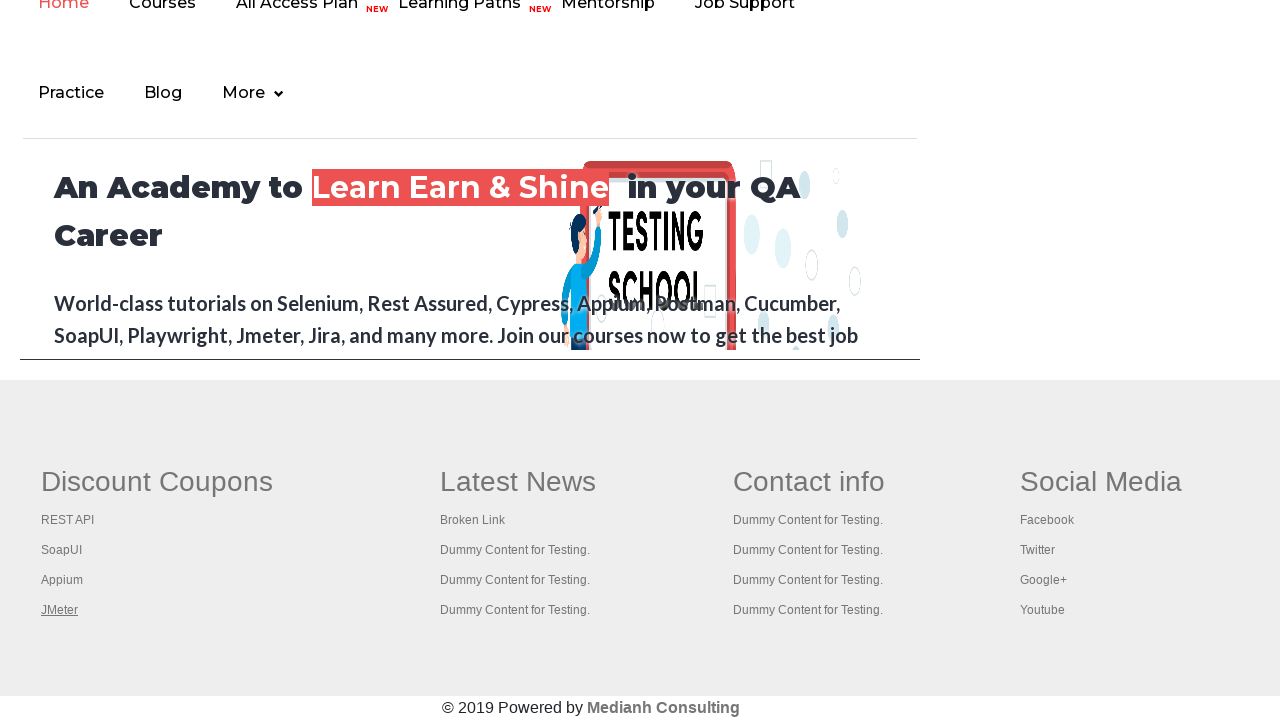

Brought tab to front
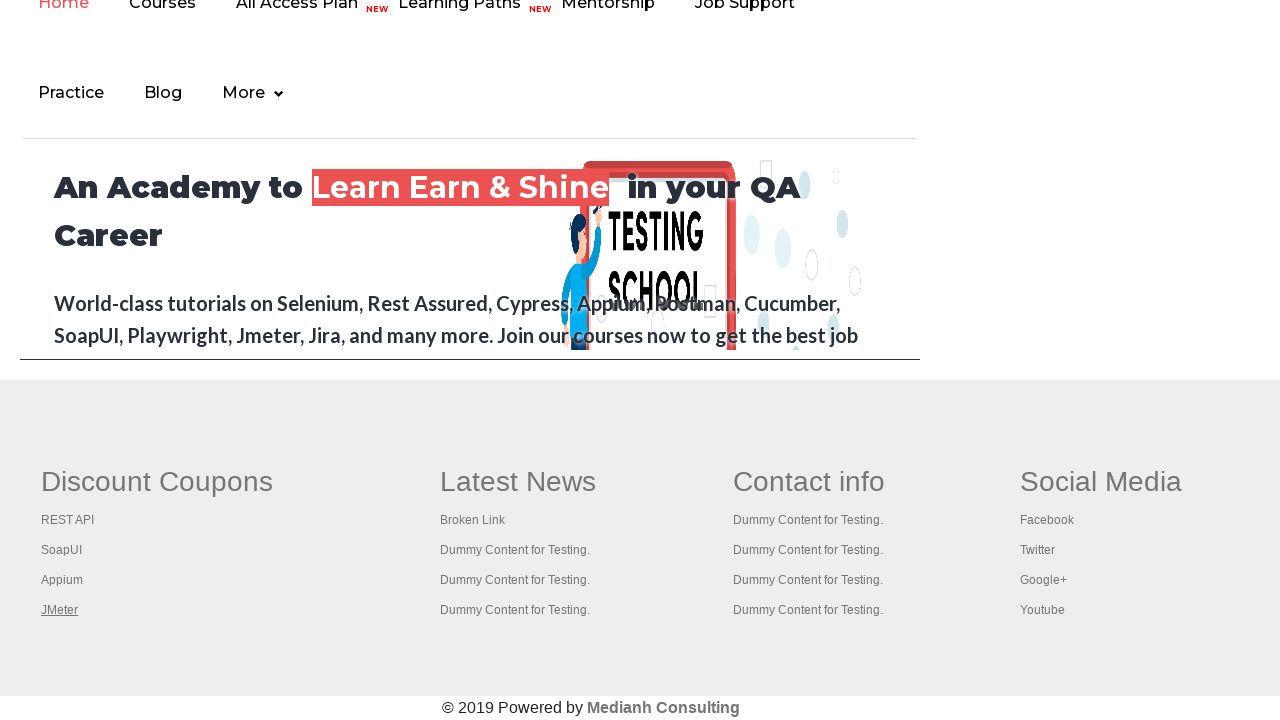

Retrieved page title: REST API Tutorial
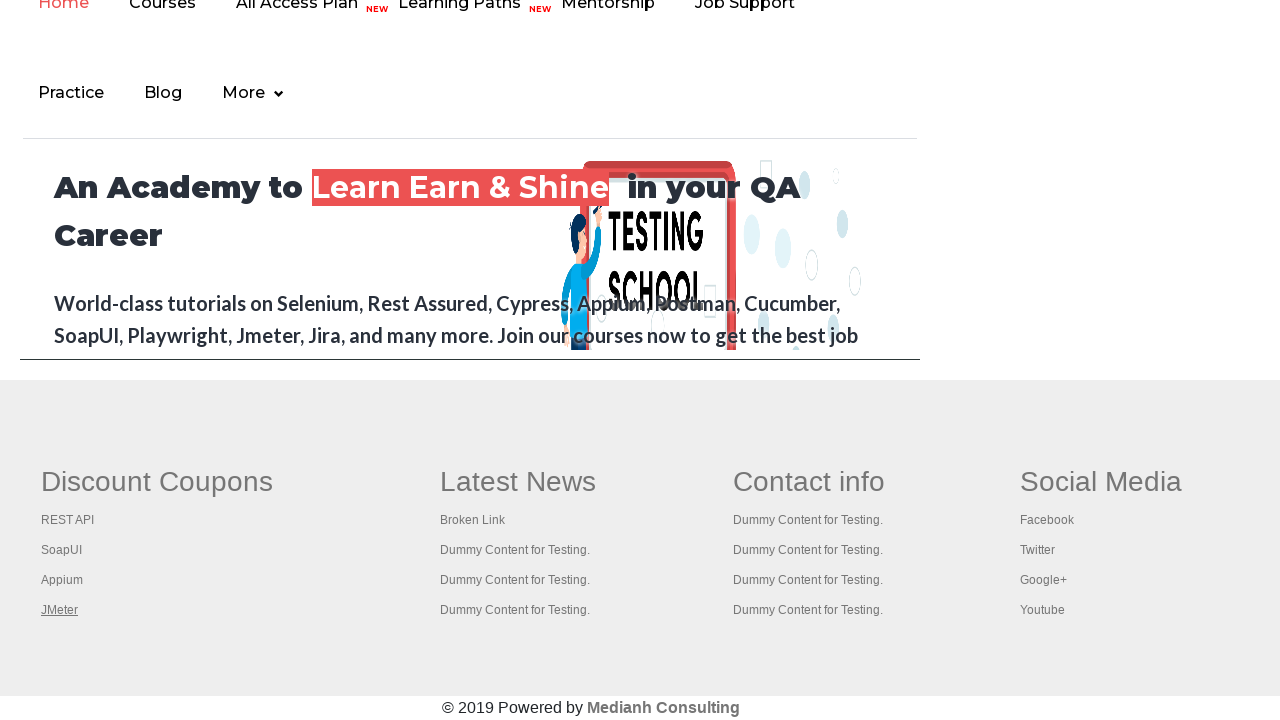

Brought tab to front
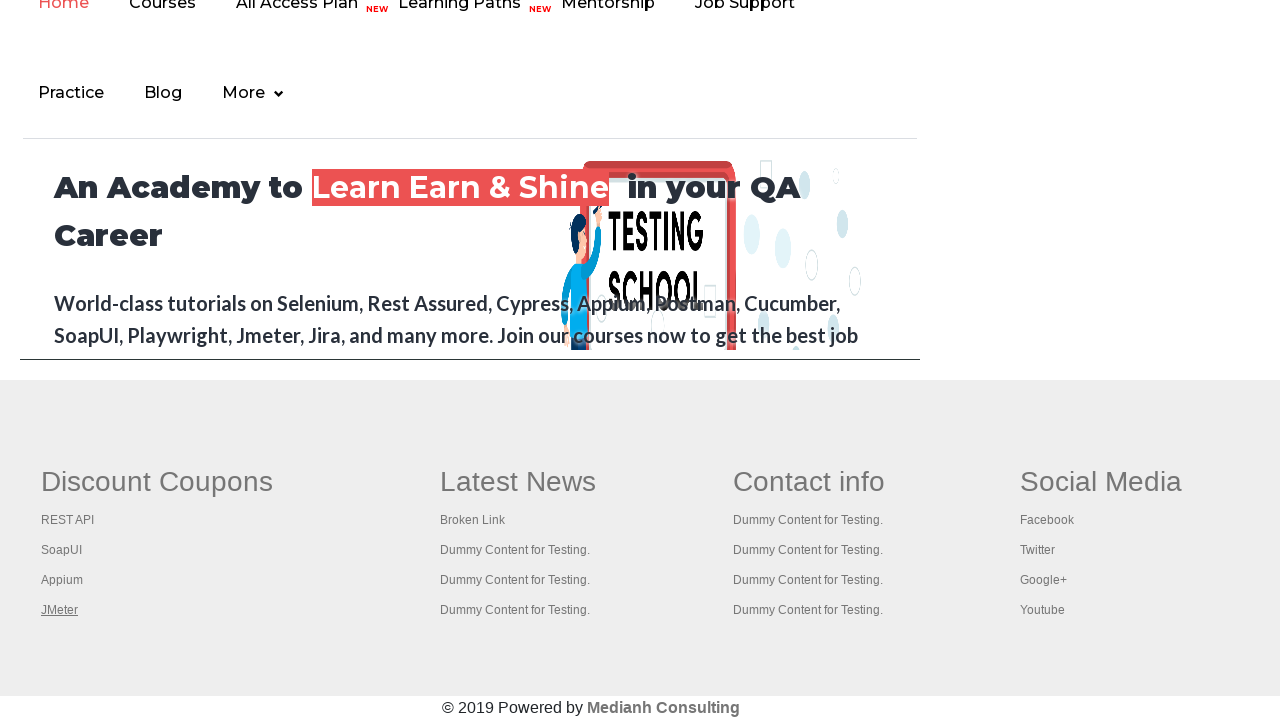

Retrieved page title: The World’s Most Popular API Testing Tool | SoapUI
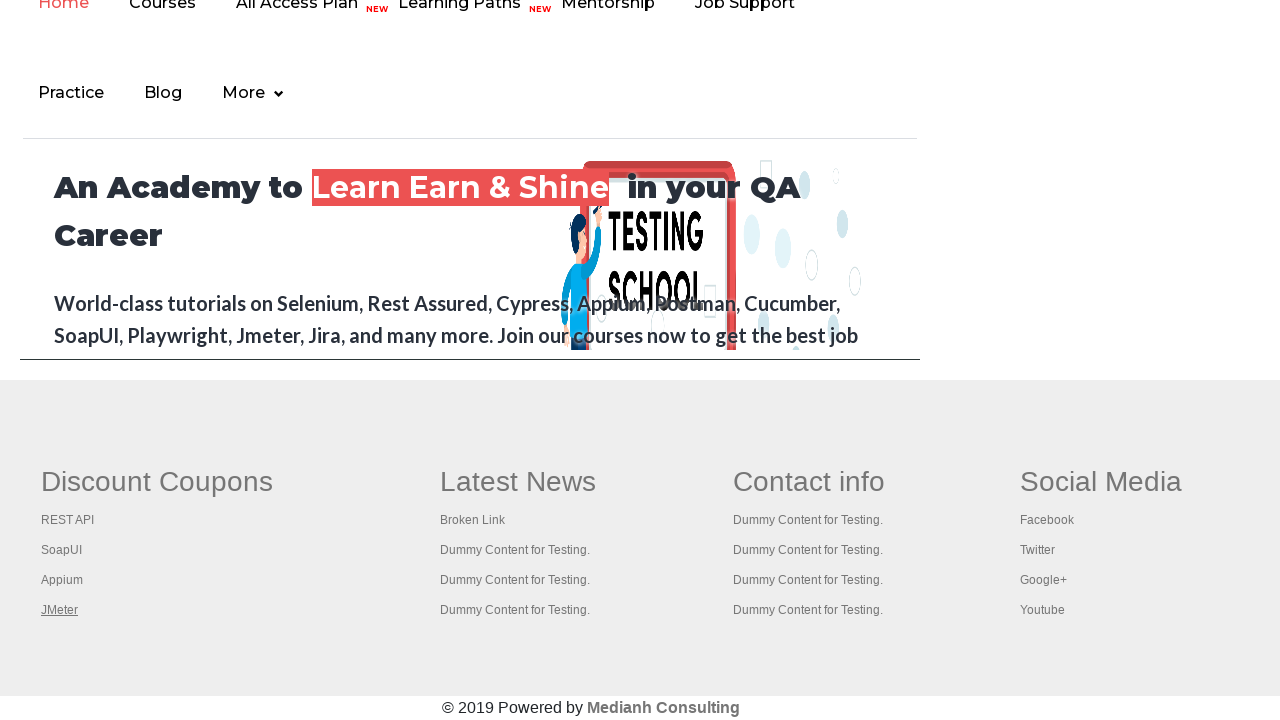

Brought tab to front
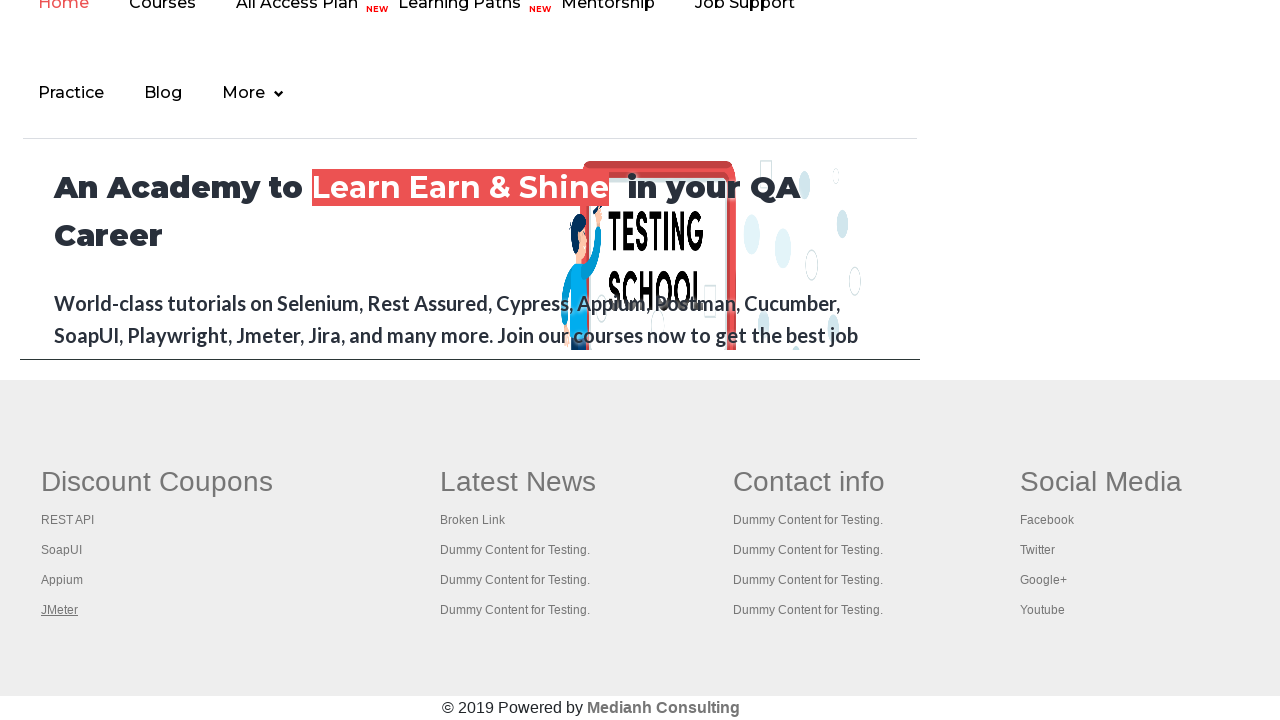

Retrieved page title: Appium tutorial for Mobile Apps testing | RahulShetty Academy | Rahul
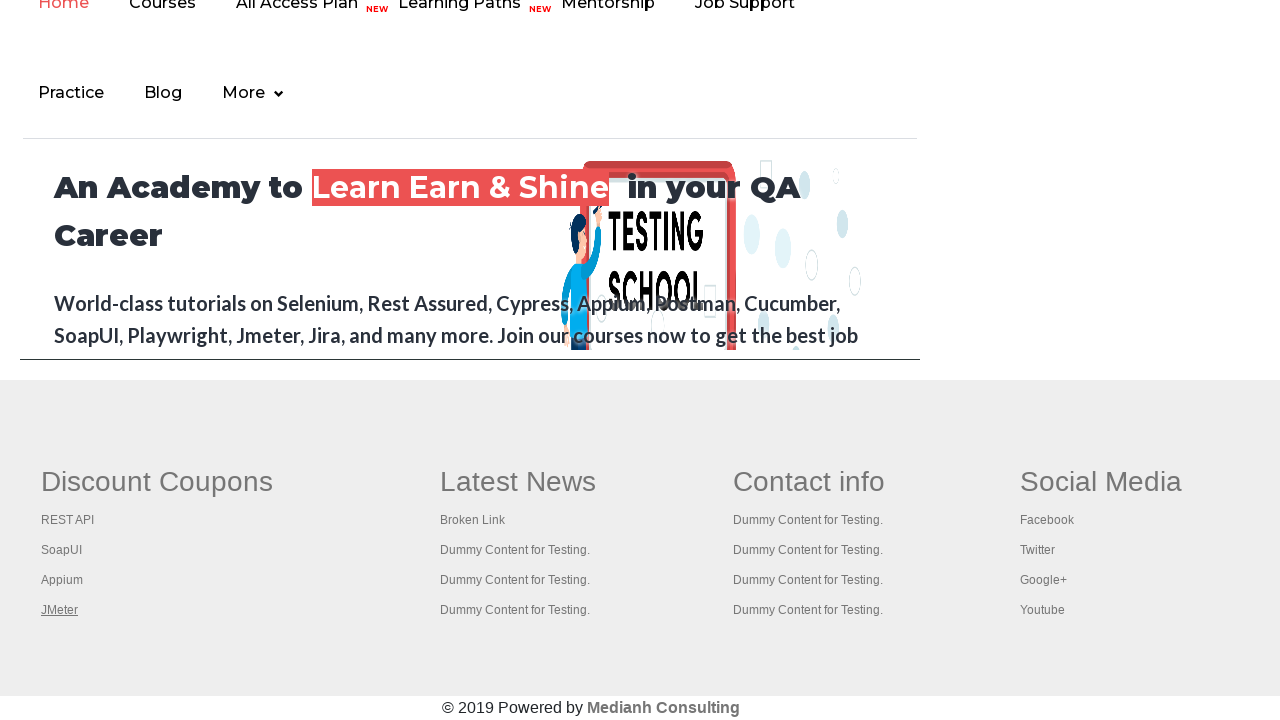

Brought tab to front
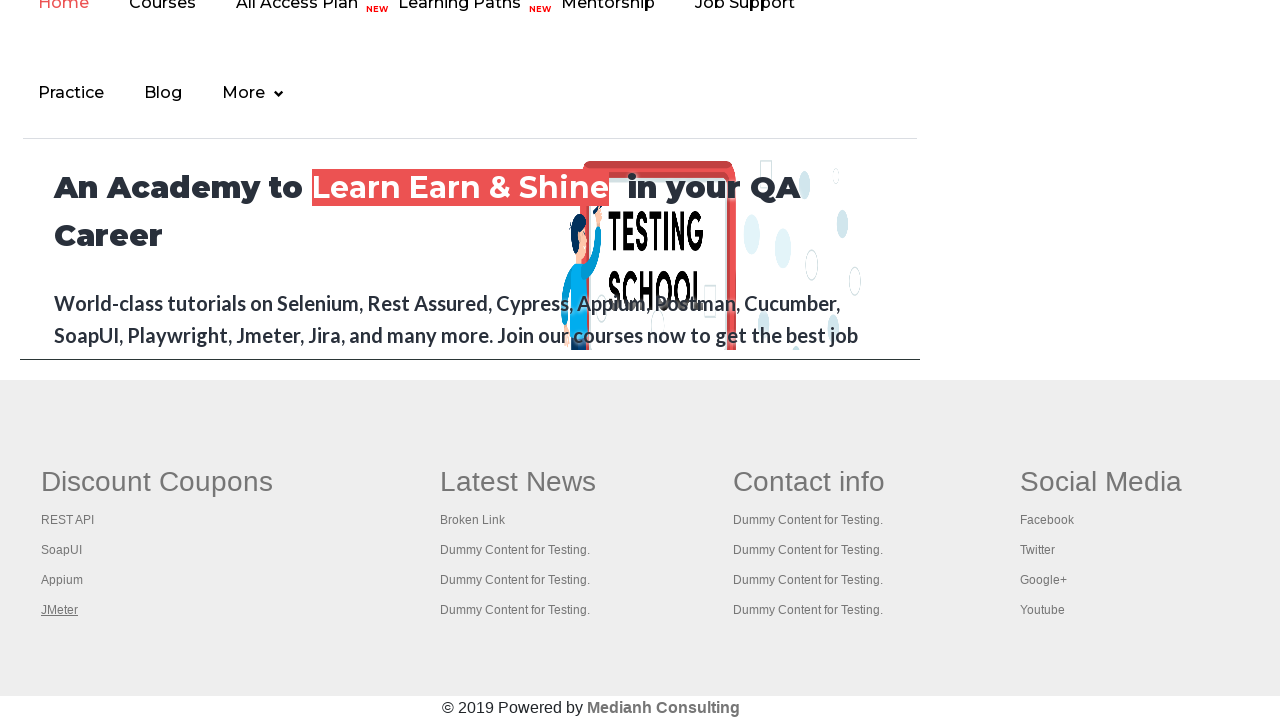

Retrieved page title: Apache JMeter - Apache JMeter™
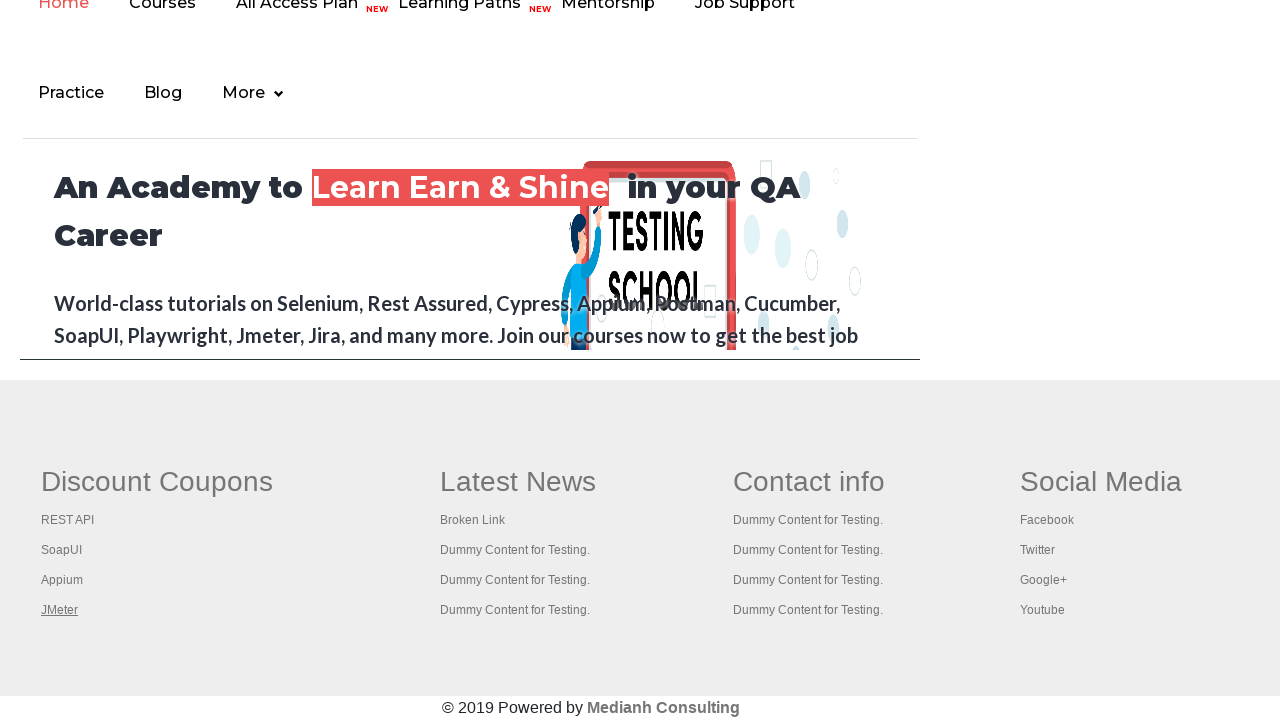

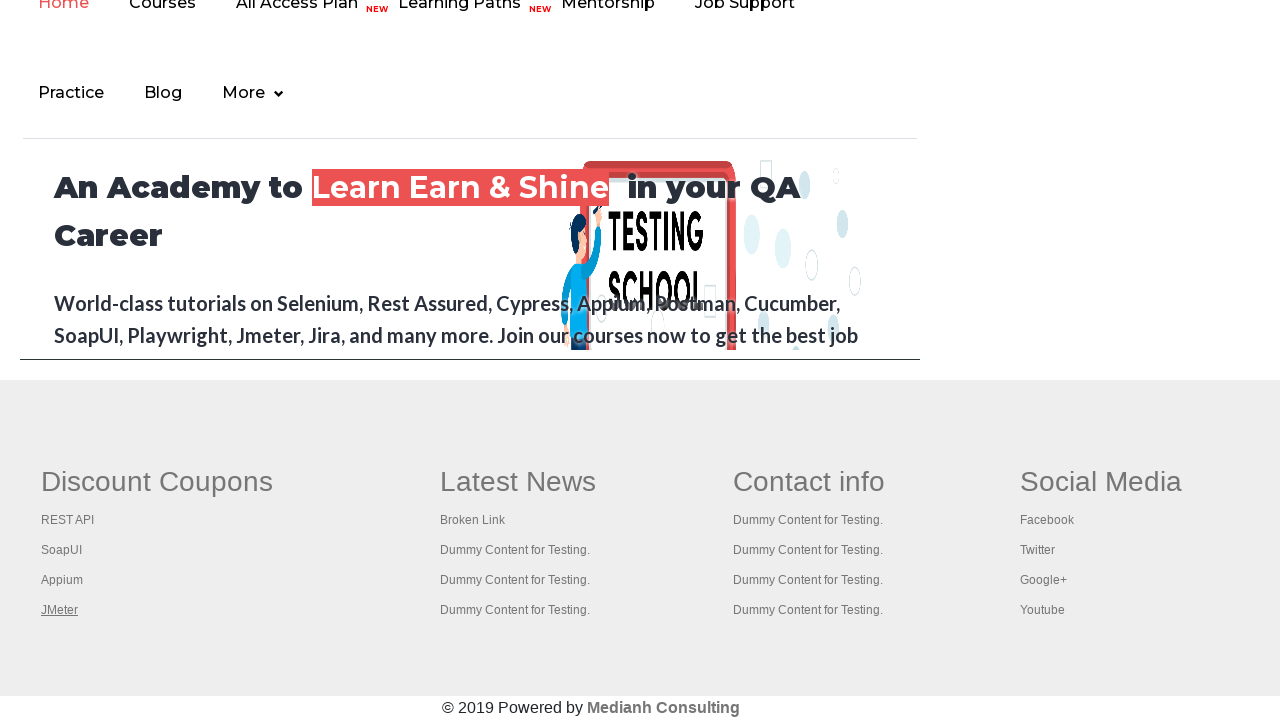